Checks if a reset button exists on the form

Starting URL: https://demoqa.com/automation-practice-form

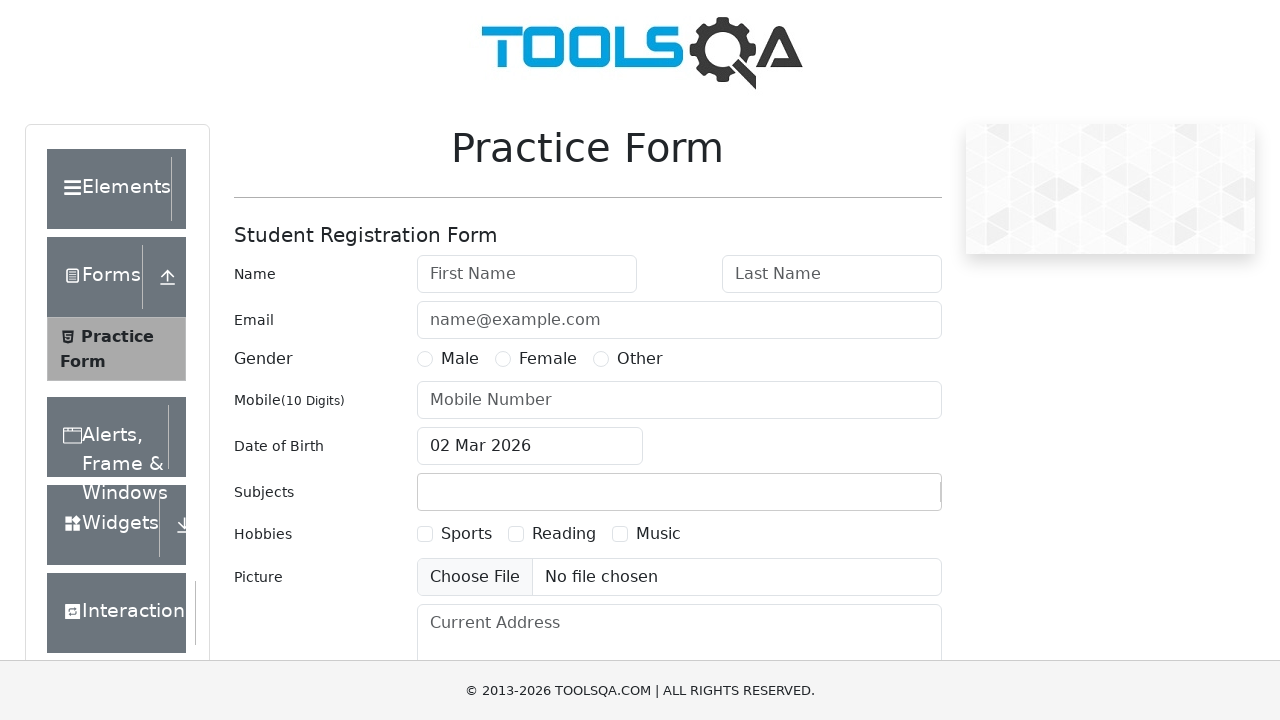

Waited for page body to load
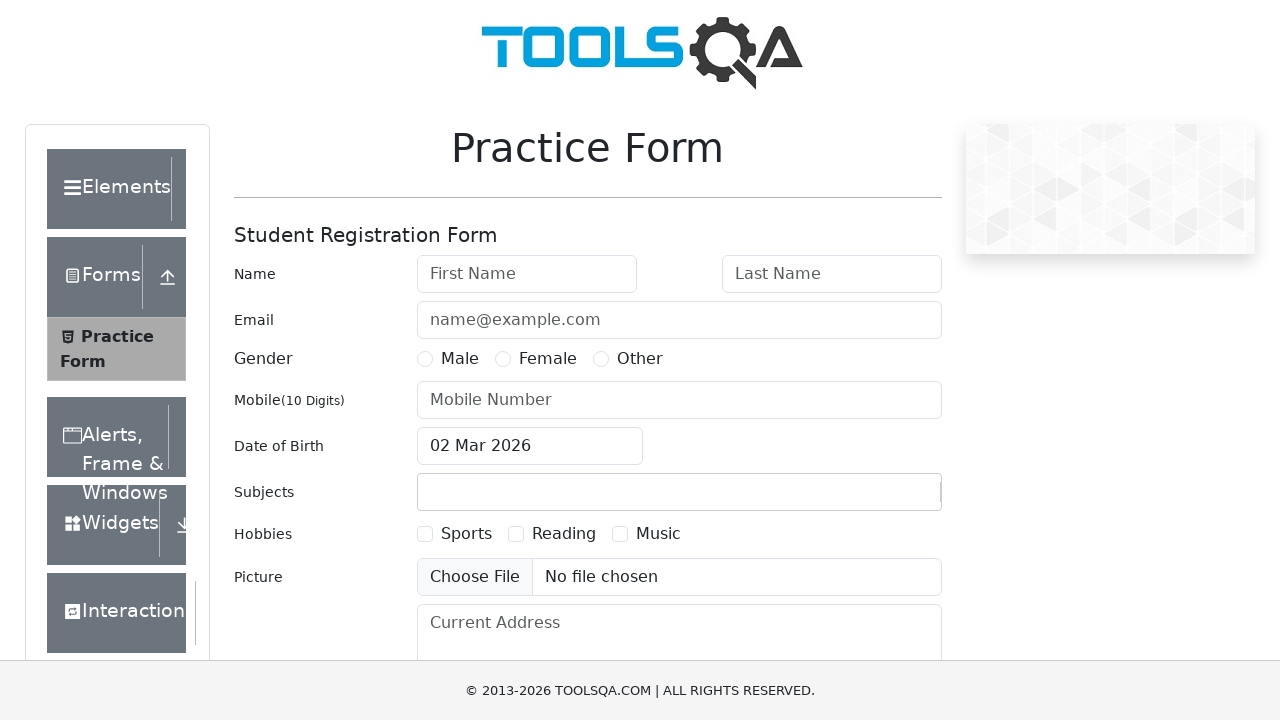

Located reset button(s) on the form - count: 0
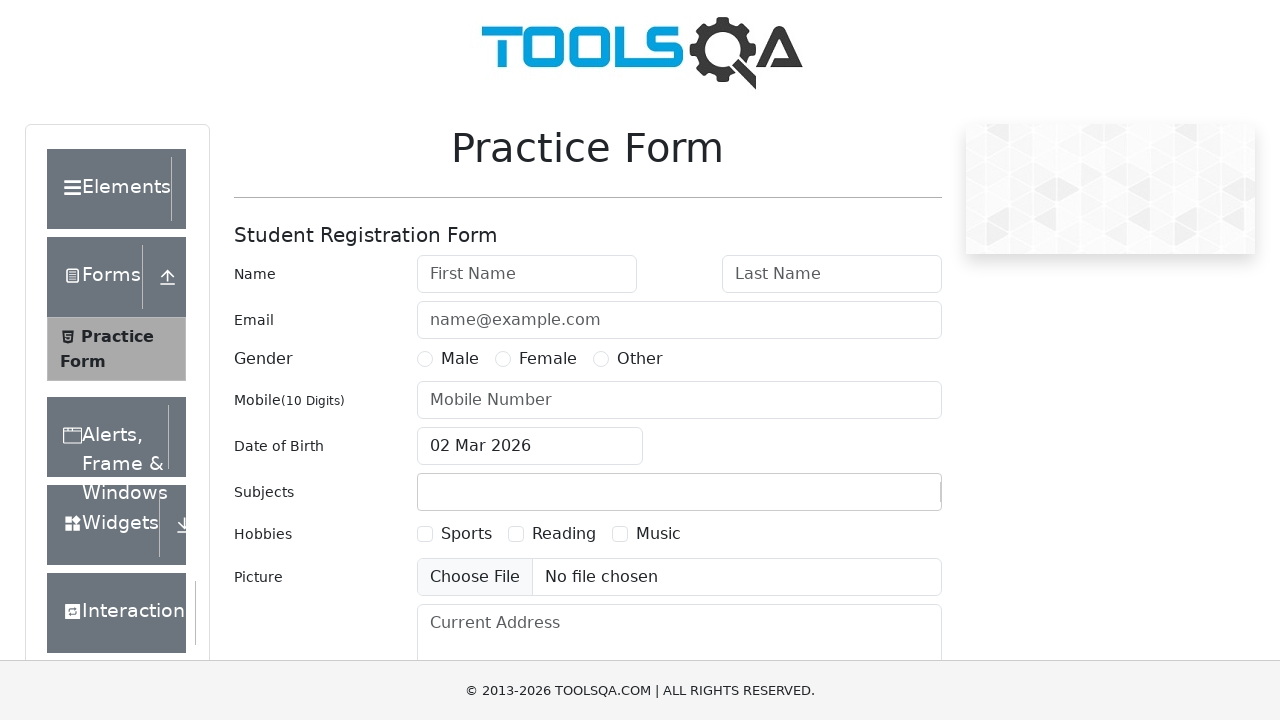

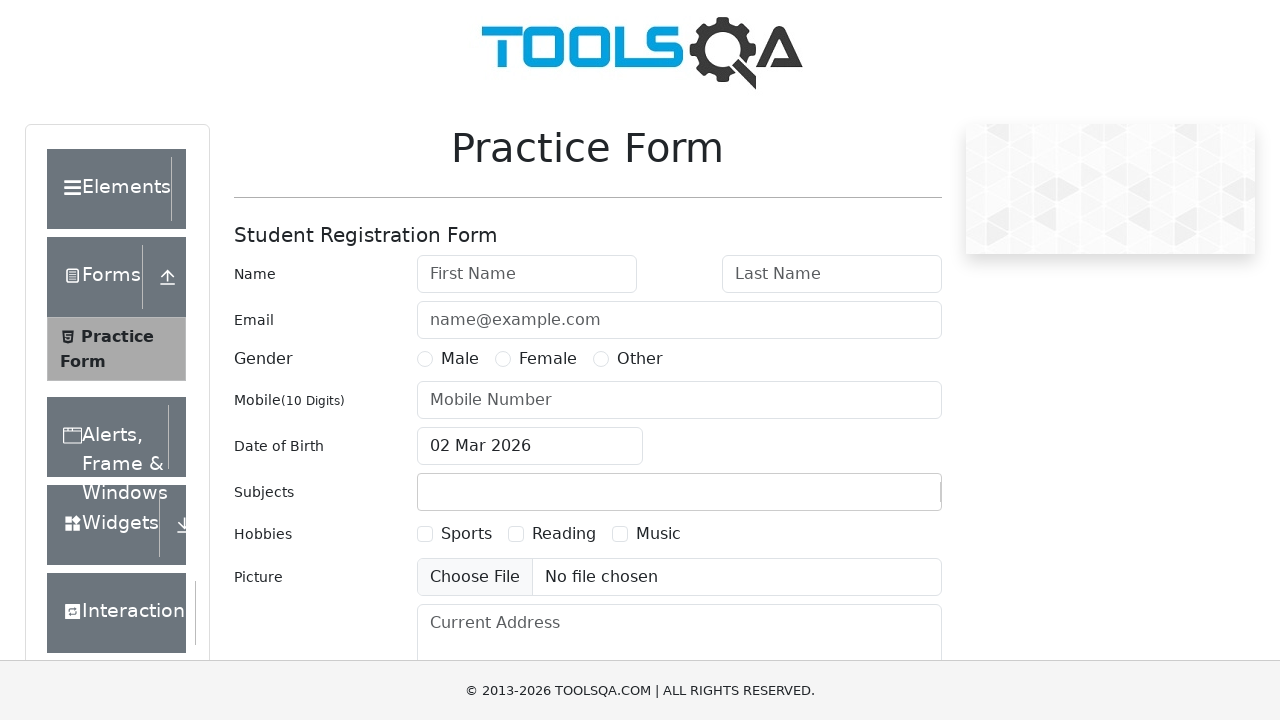